Tests navigation to Software Verification and Validation page by hovering over Solutions menu and clicking the submenu

Starting URL: http://rovsing.dk/

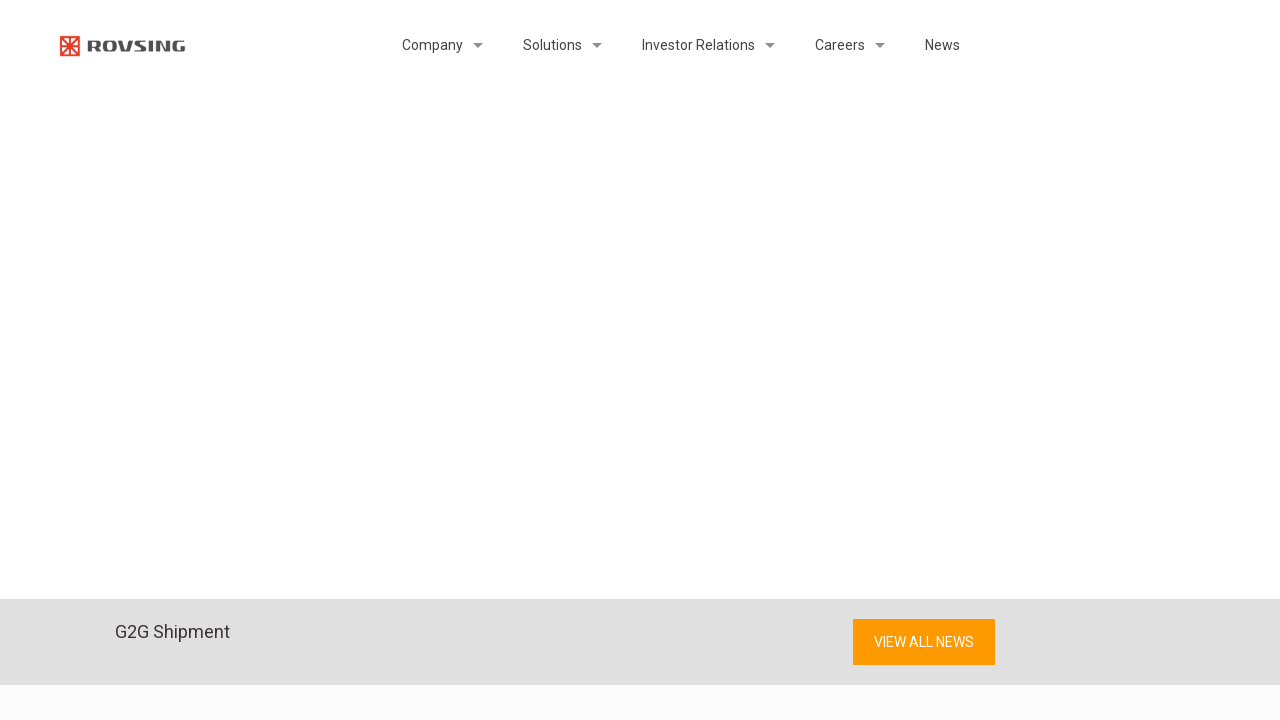

Hovered over Solutions menu at (552, 45) on li#menu-item-2746
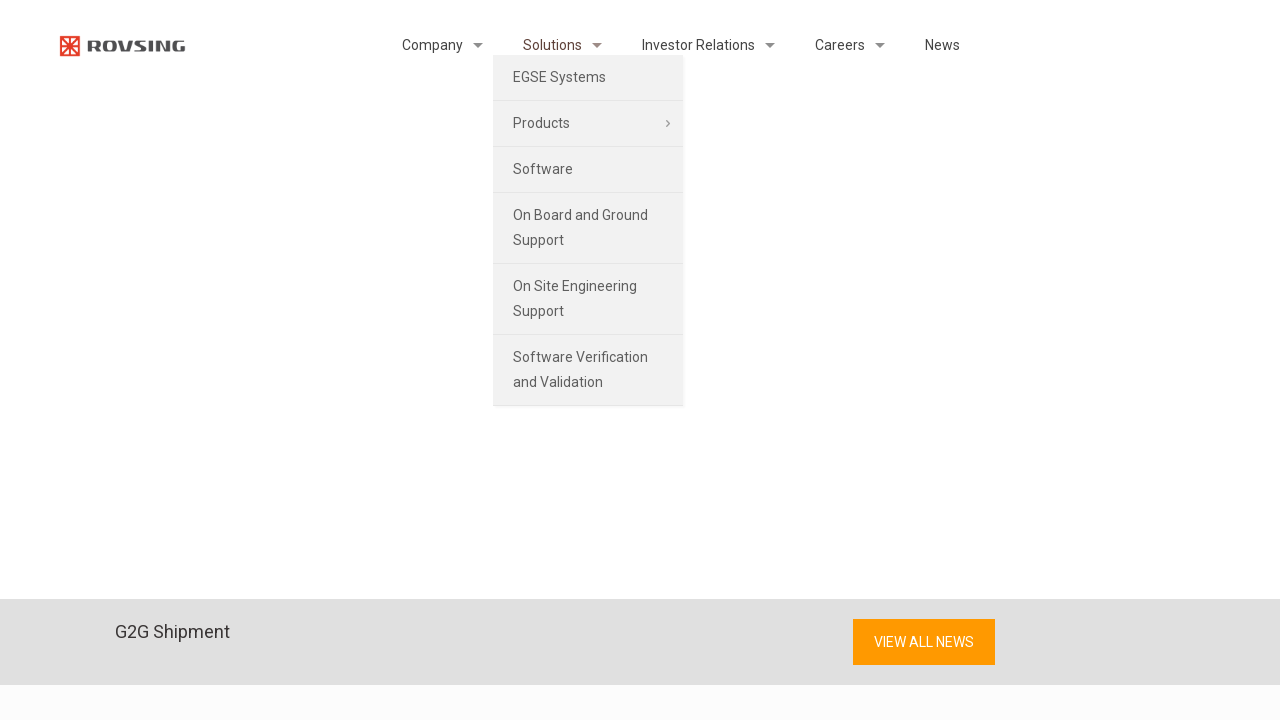

Clicked Software Verification and Validation submenu at (588, 370) on li#menu-item-2936
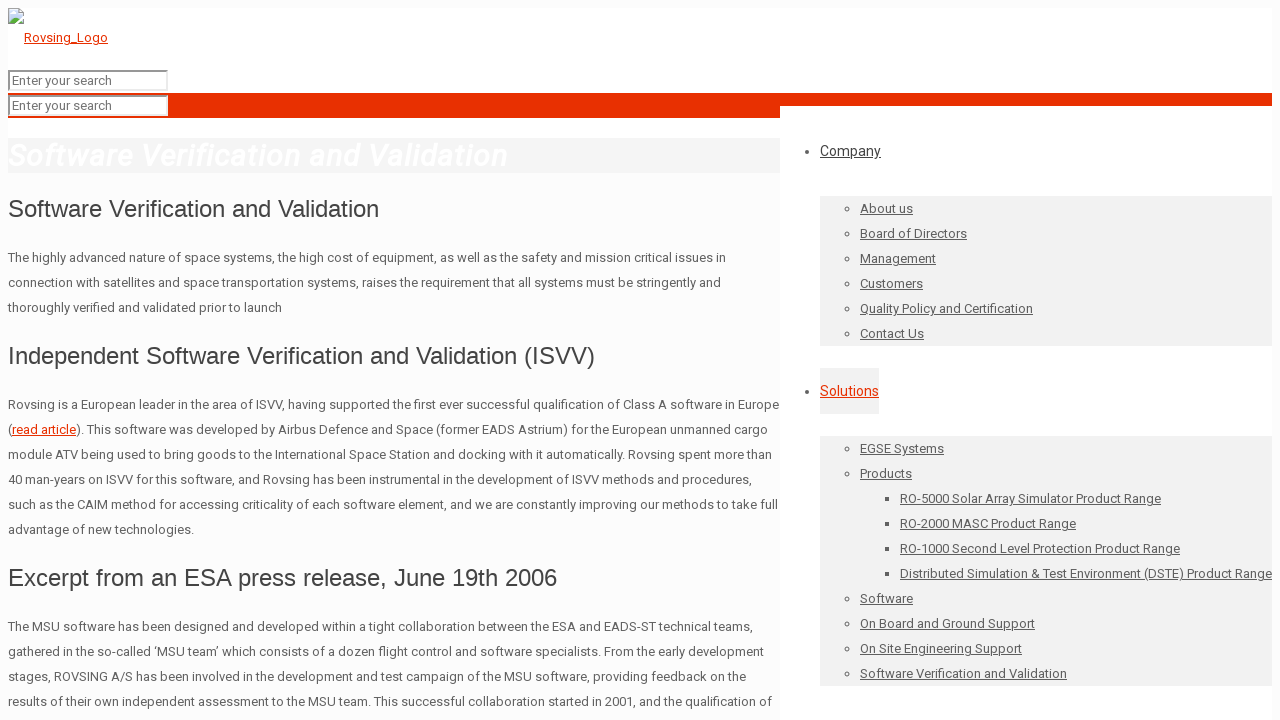

Waited for page to load and network to become idle
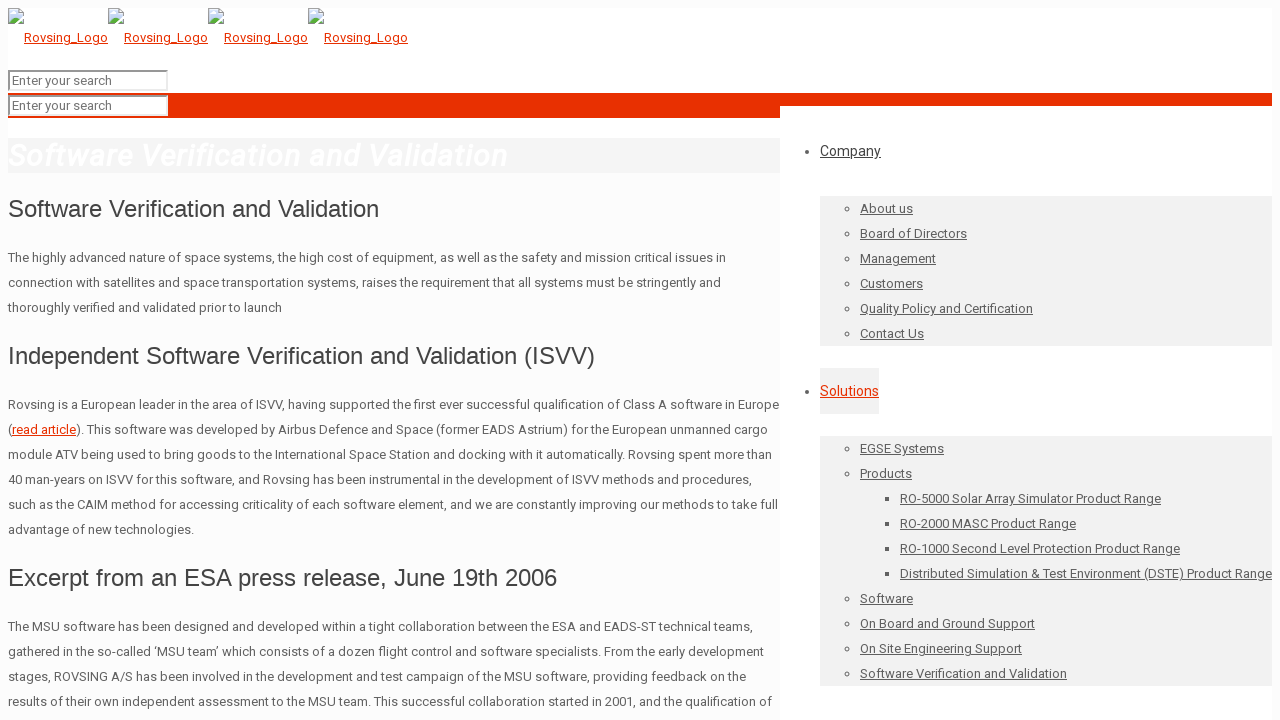

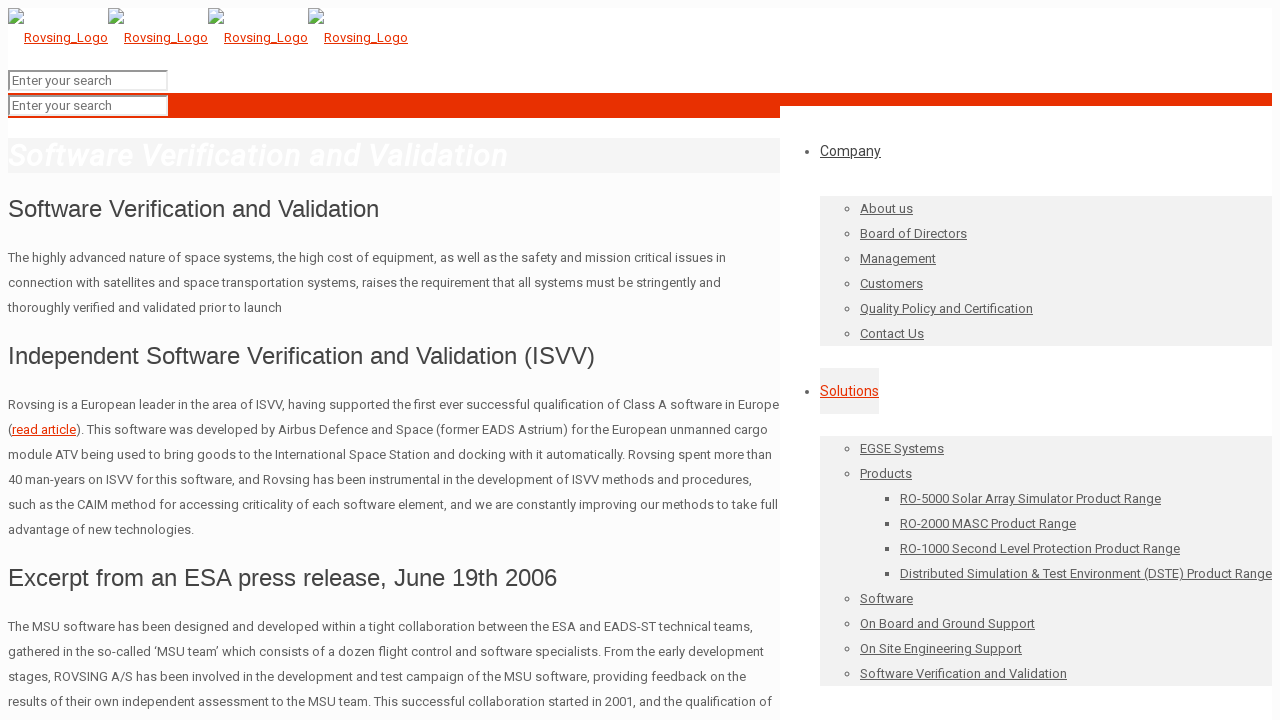